Navigates to PepperFry website and clicks on all links in the "Partner With Us" section, opening each link in a new tab

Starting URL: https://www.pepperfry.com/

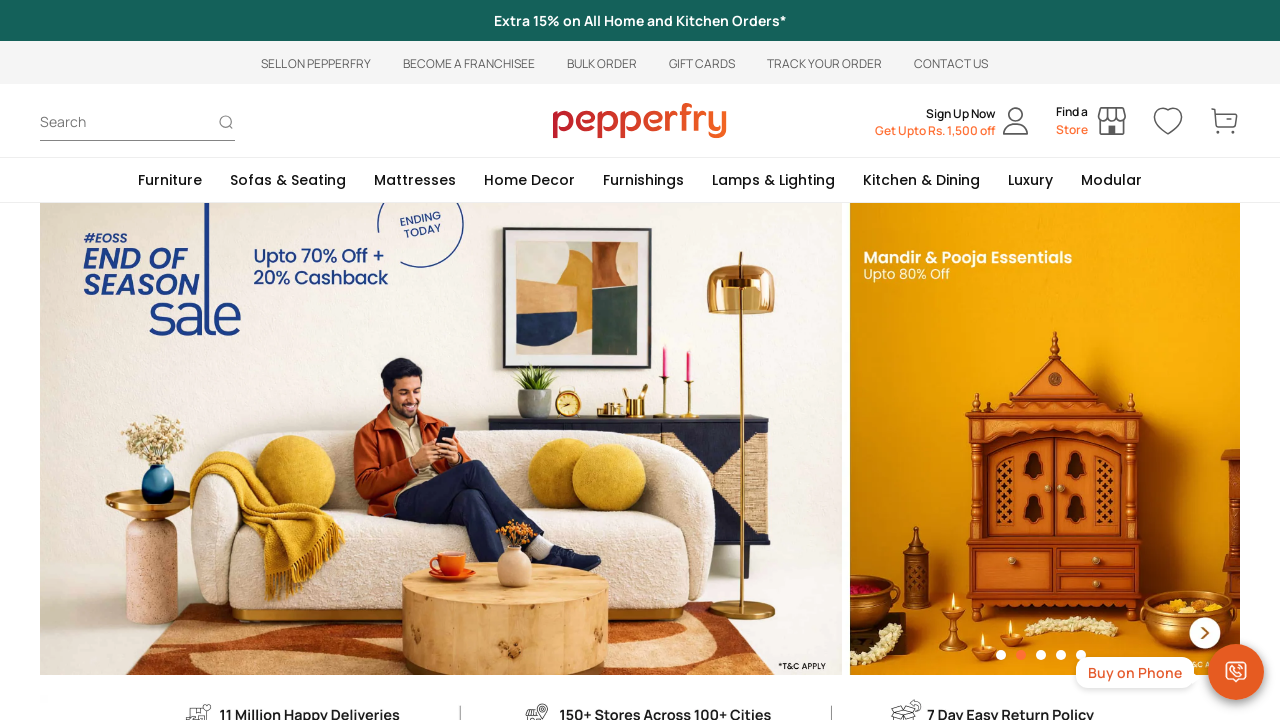

Navigated to PepperFry website
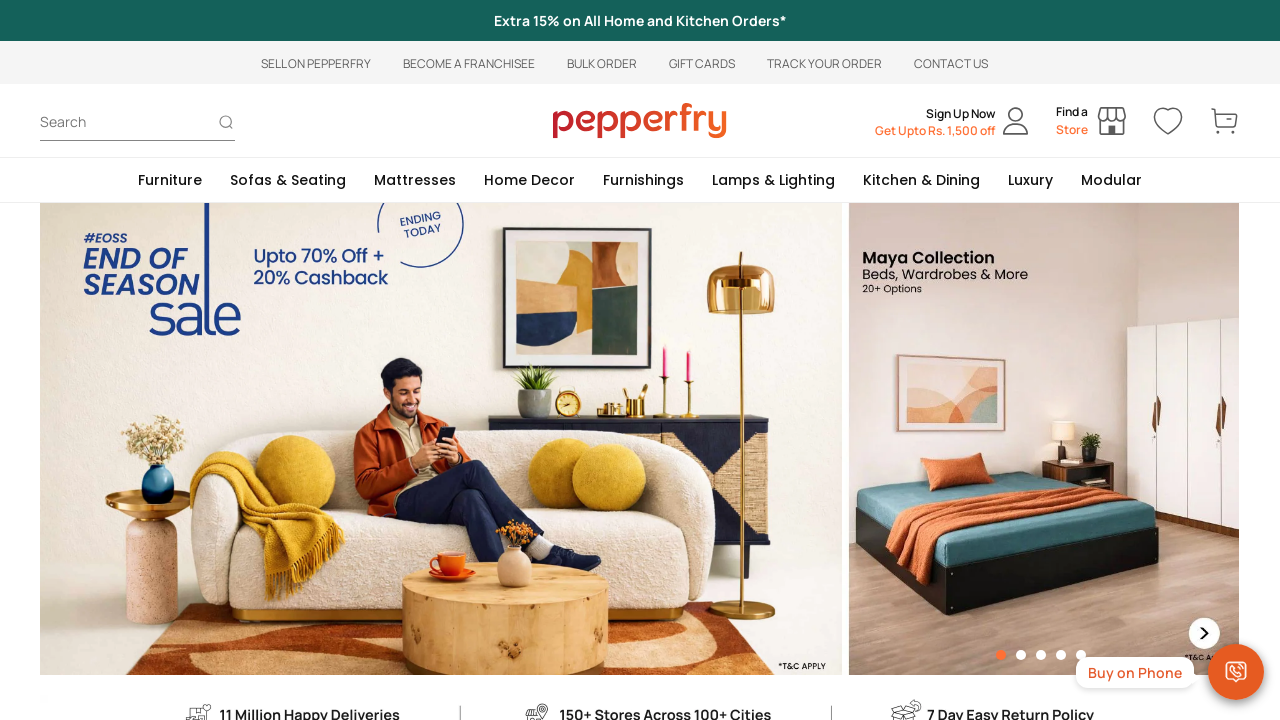

Located all links in the Partner With Us section
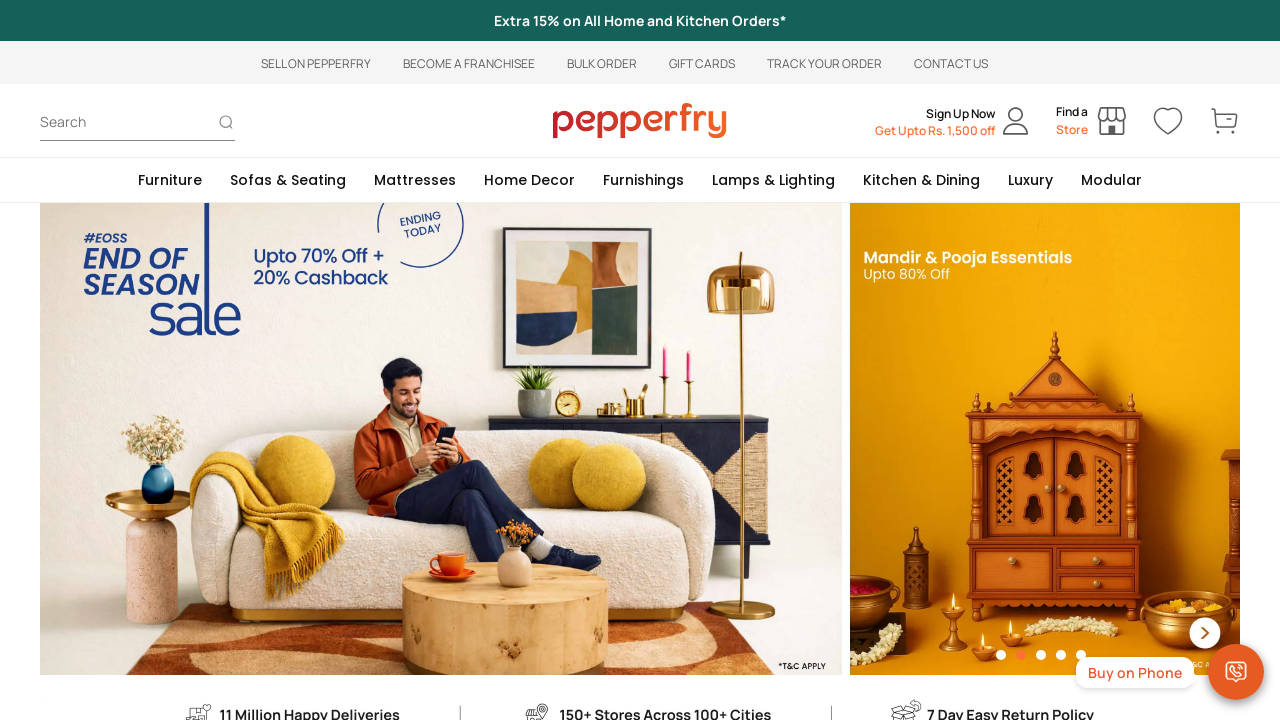

Clicked a link in the Partner With Us section at (640, 274) on xpath=//p[text()='Partner With Us']/parent::div/descendant::div >> nth=0
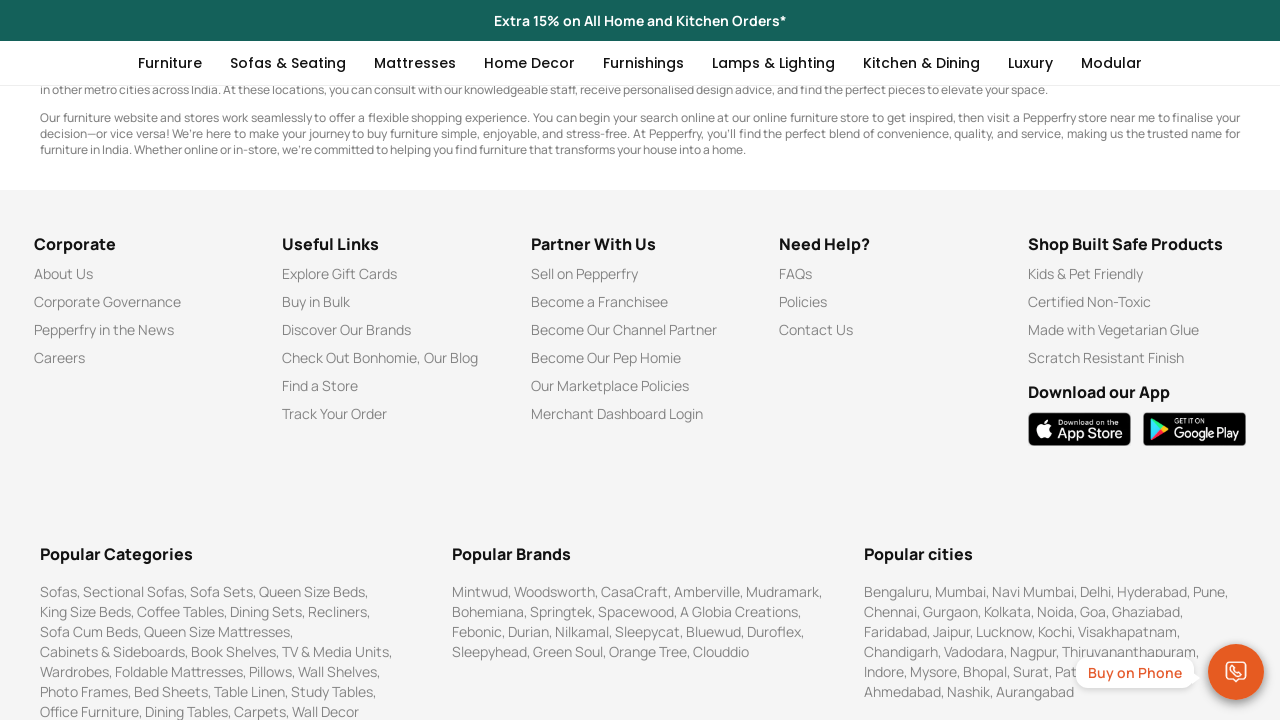

Waited 2 seconds before proceeding to next link
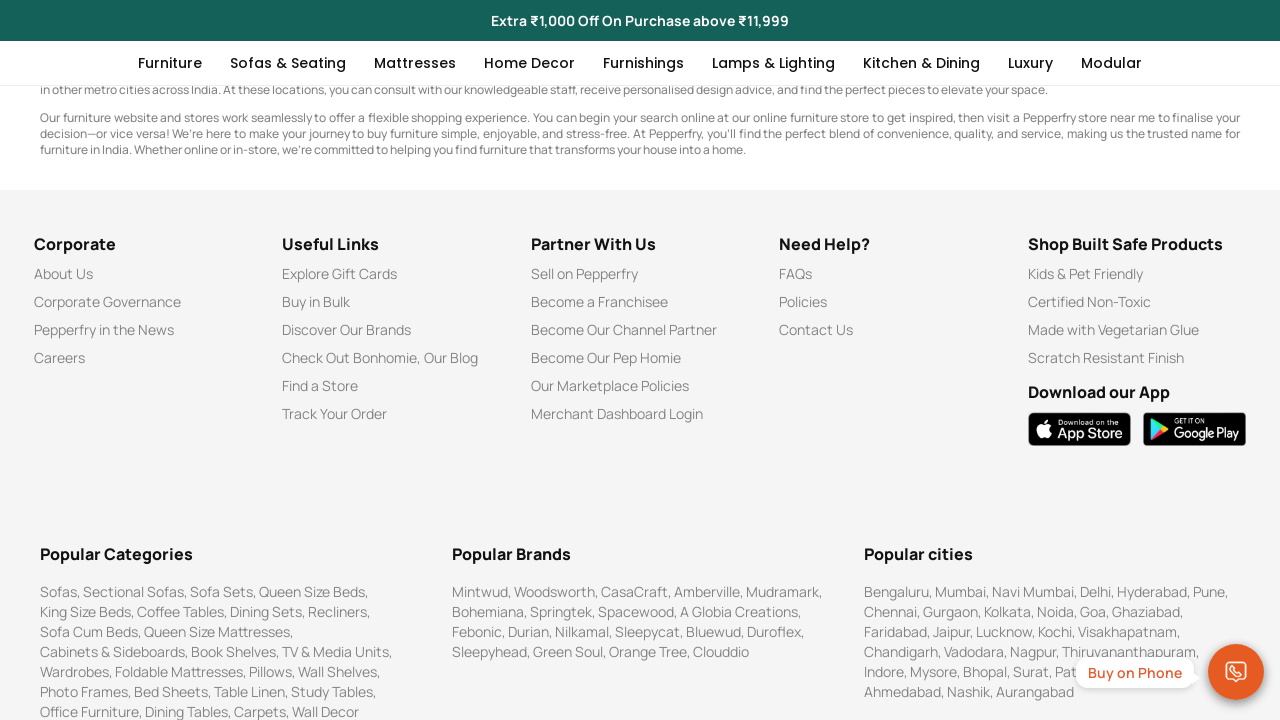

Clicked a link in the Partner With Us section at (640, 302) on xpath=//p[text()='Partner With Us']/parent::div/descendant::div >> nth=1
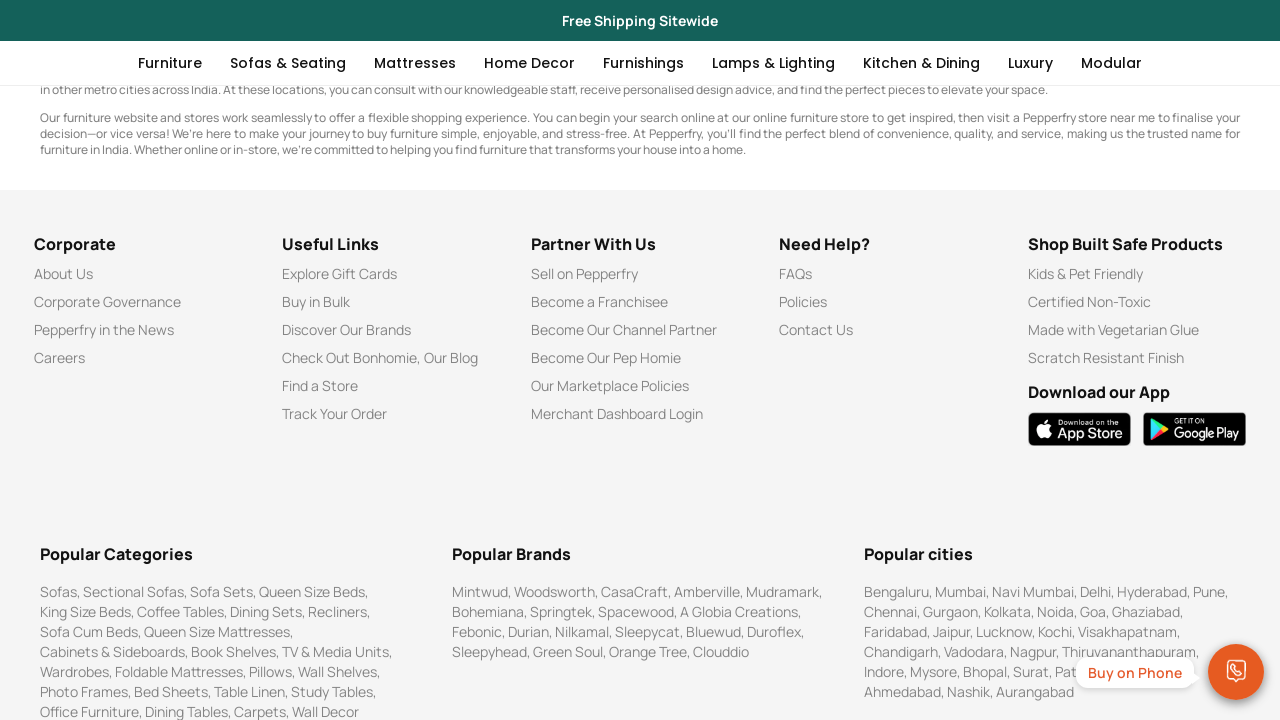

Waited 2 seconds before proceeding to next link
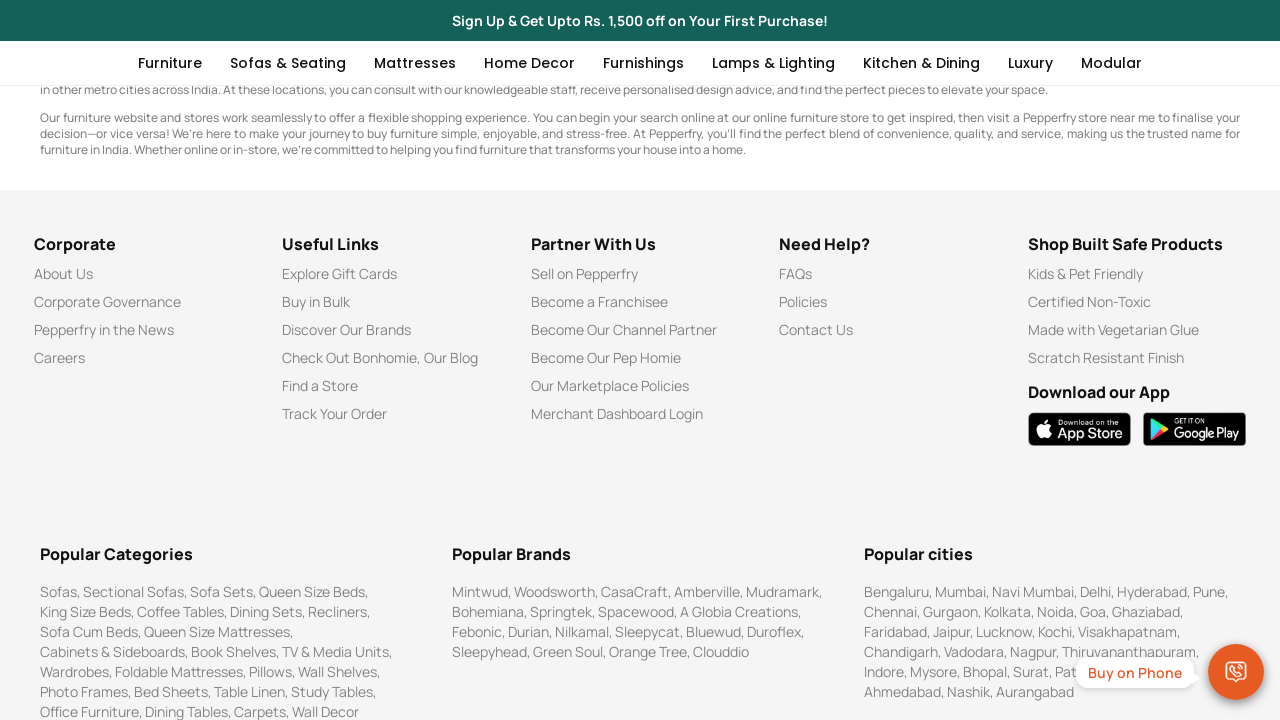

Clicked a link in the Partner With Us section at (640, 330) on xpath=//p[text()='Partner With Us']/parent::div/descendant::div >> nth=2
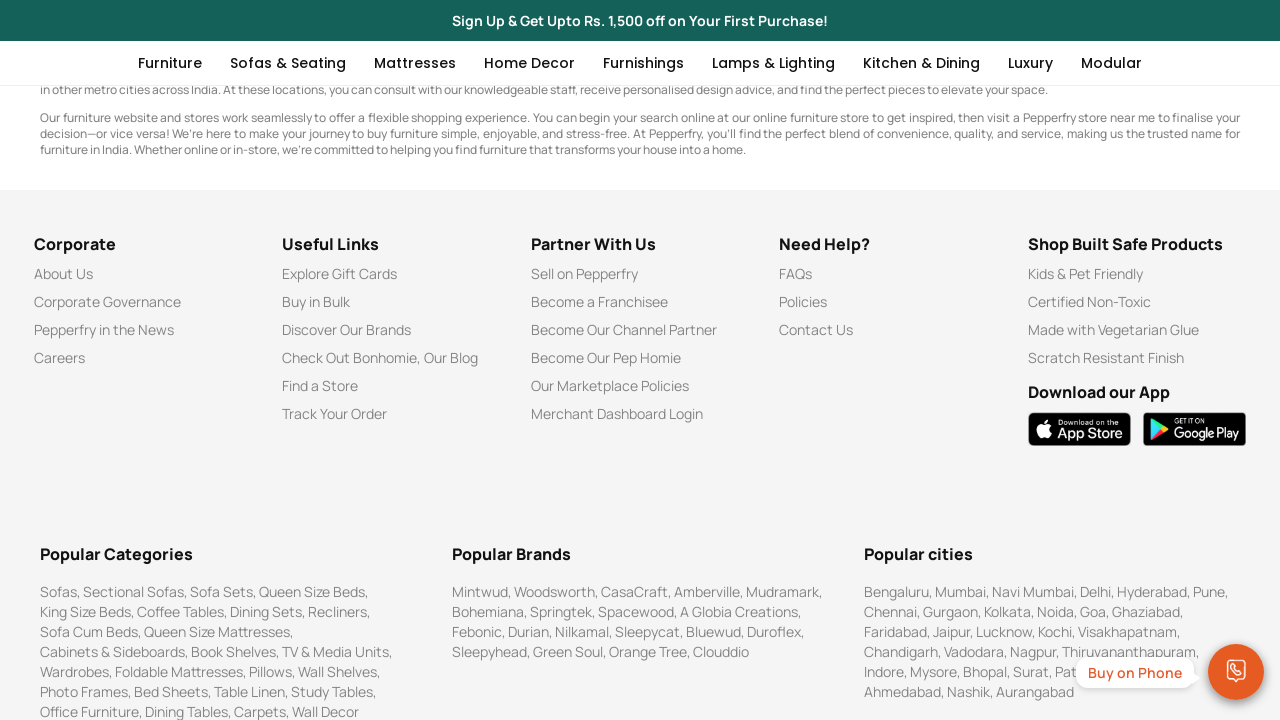

Waited 2 seconds before proceeding to next link
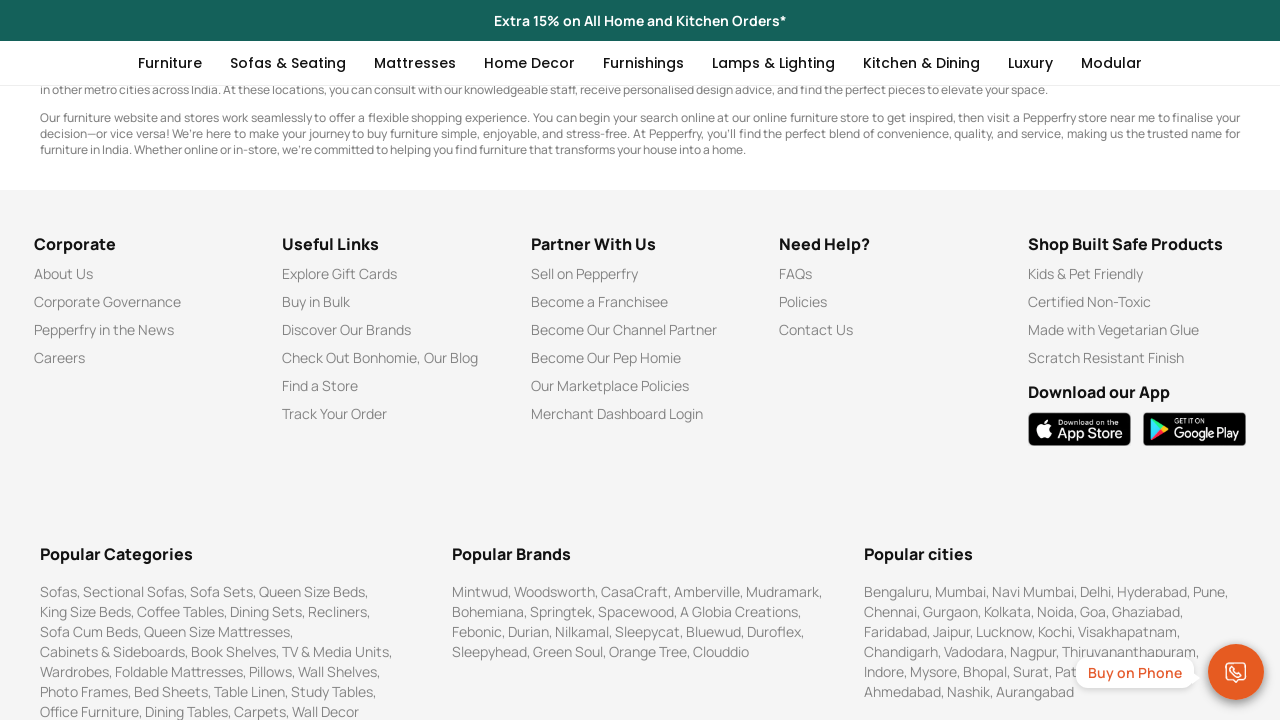

Clicked a link in the Partner With Us section at (640, 358) on xpath=//p[text()='Partner With Us']/parent::div/descendant::div >> nth=3
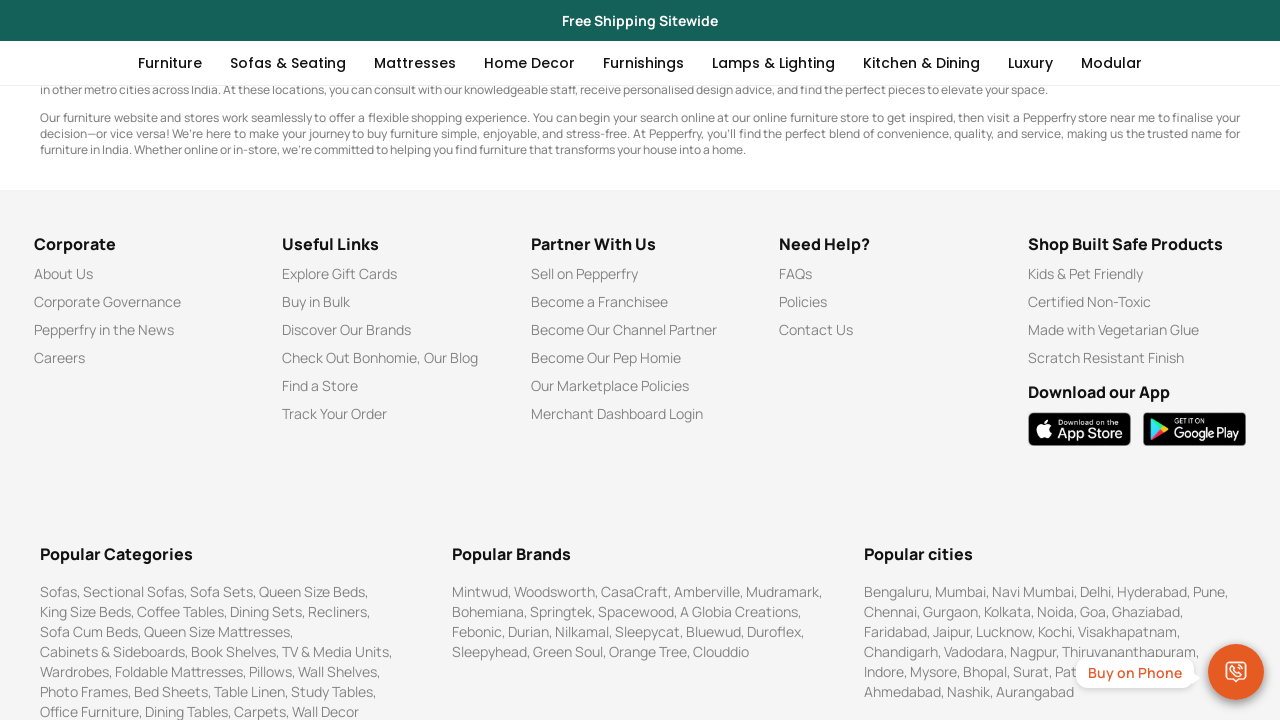

Waited 2 seconds before proceeding to next link
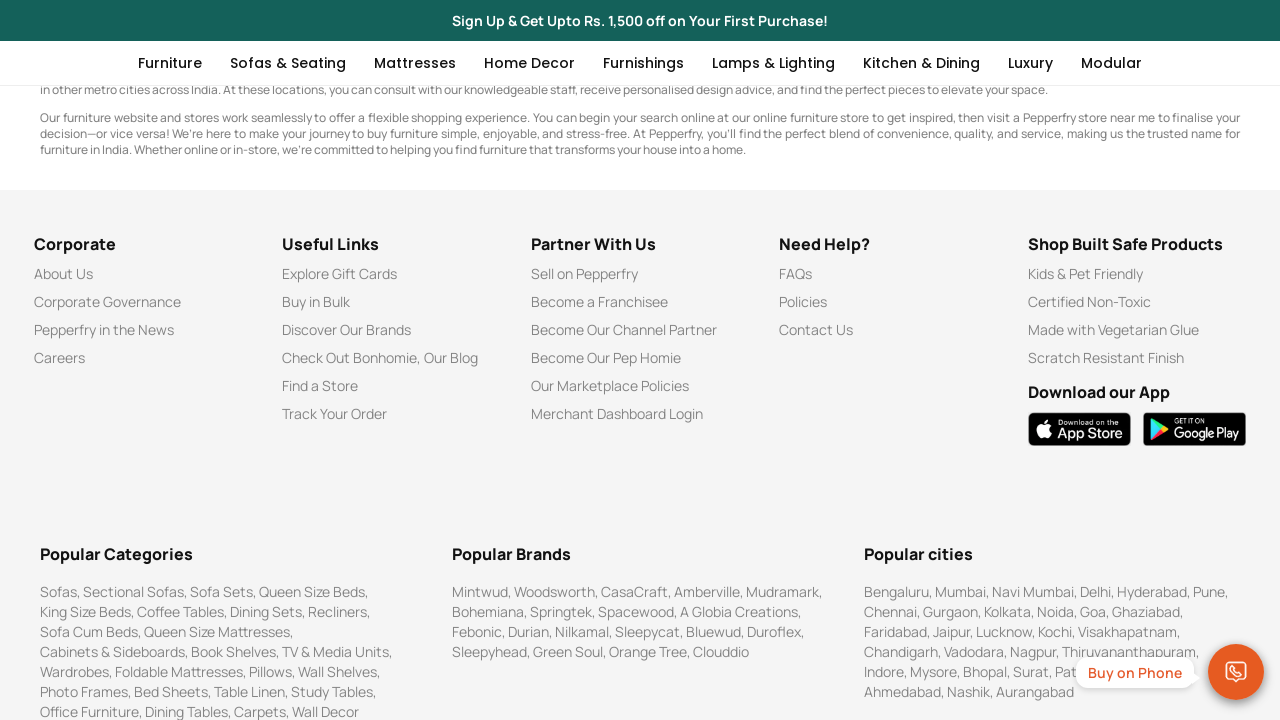

Clicked a link in the Partner With Us section at (640, 386) on xpath=//p[text()='Partner With Us']/parent::div/descendant::div >> nth=4
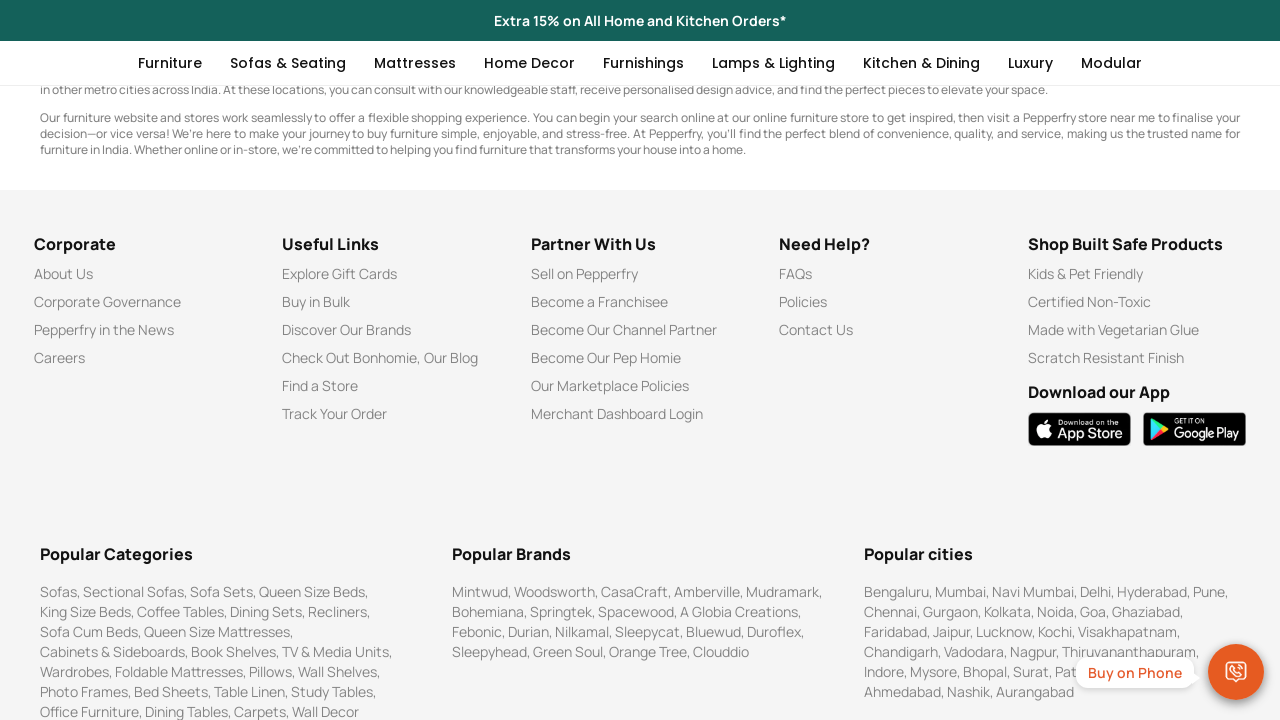

Waited 2 seconds before proceeding to next link
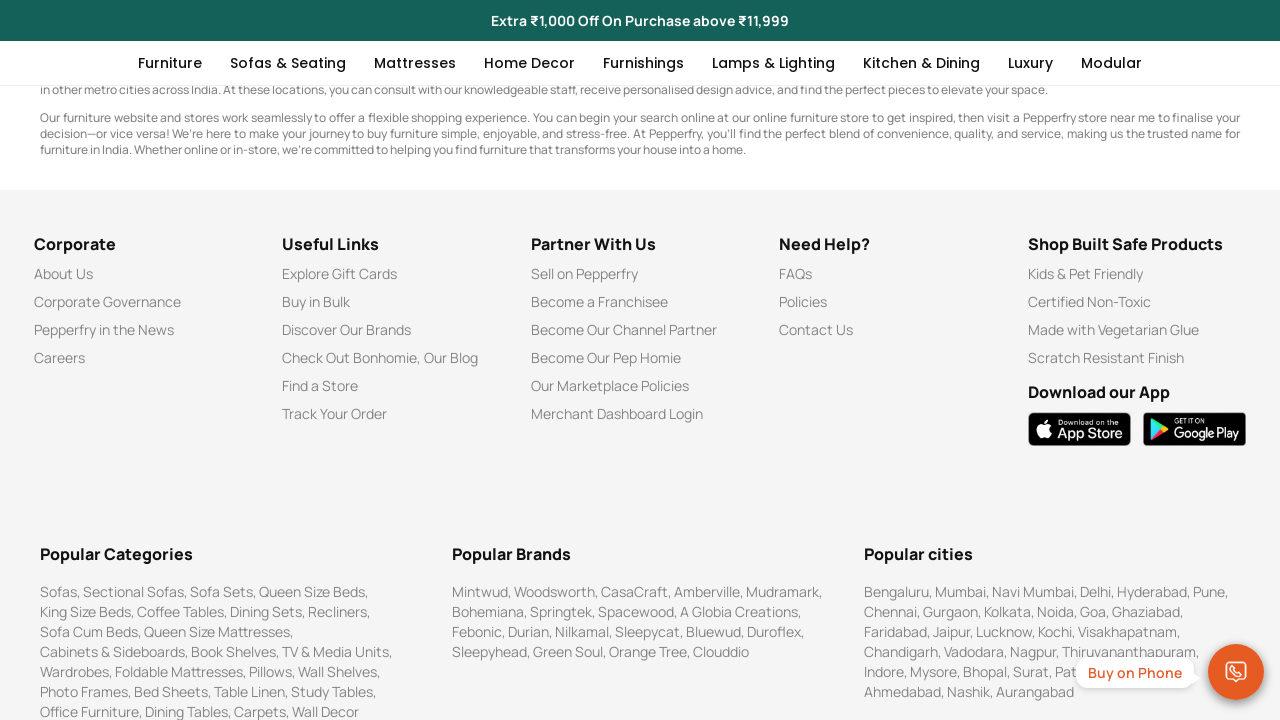

Clicked a link in the Partner With Us section at (640, 414) on xpath=//p[text()='Partner With Us']/parent::div/descendant::div >> nth=5
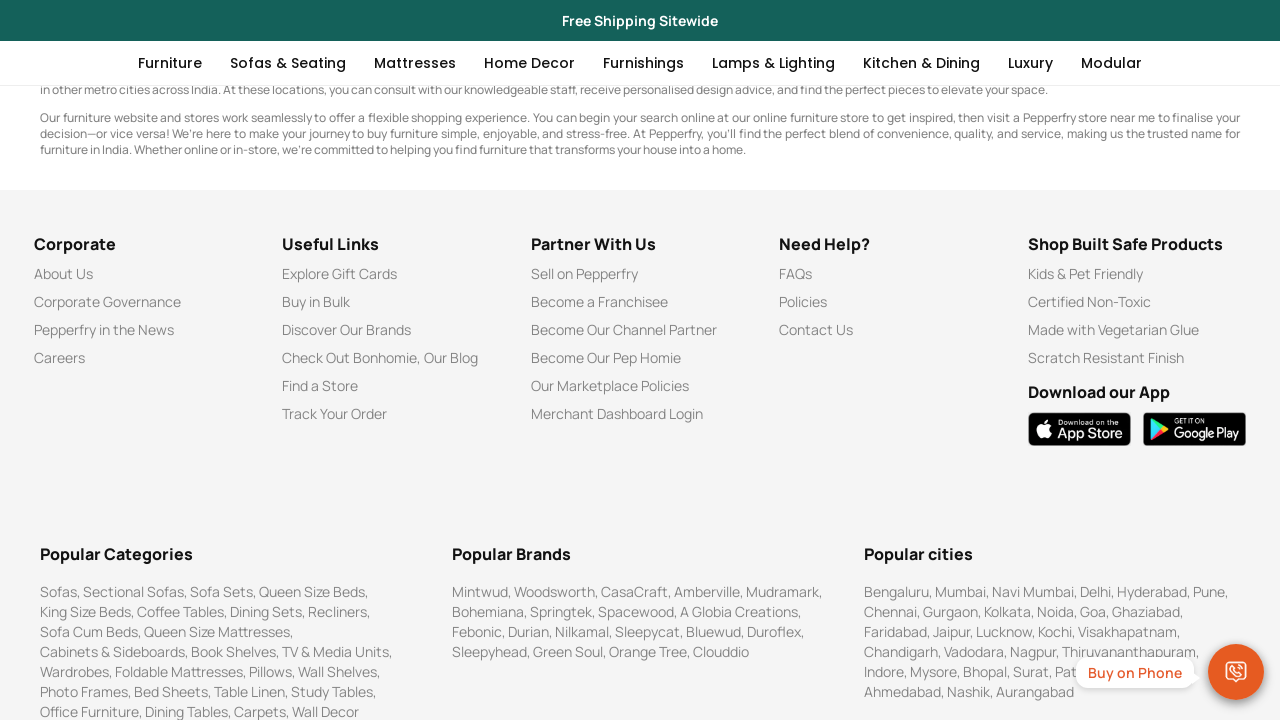

Waited 2 seconds before proceeding to next link
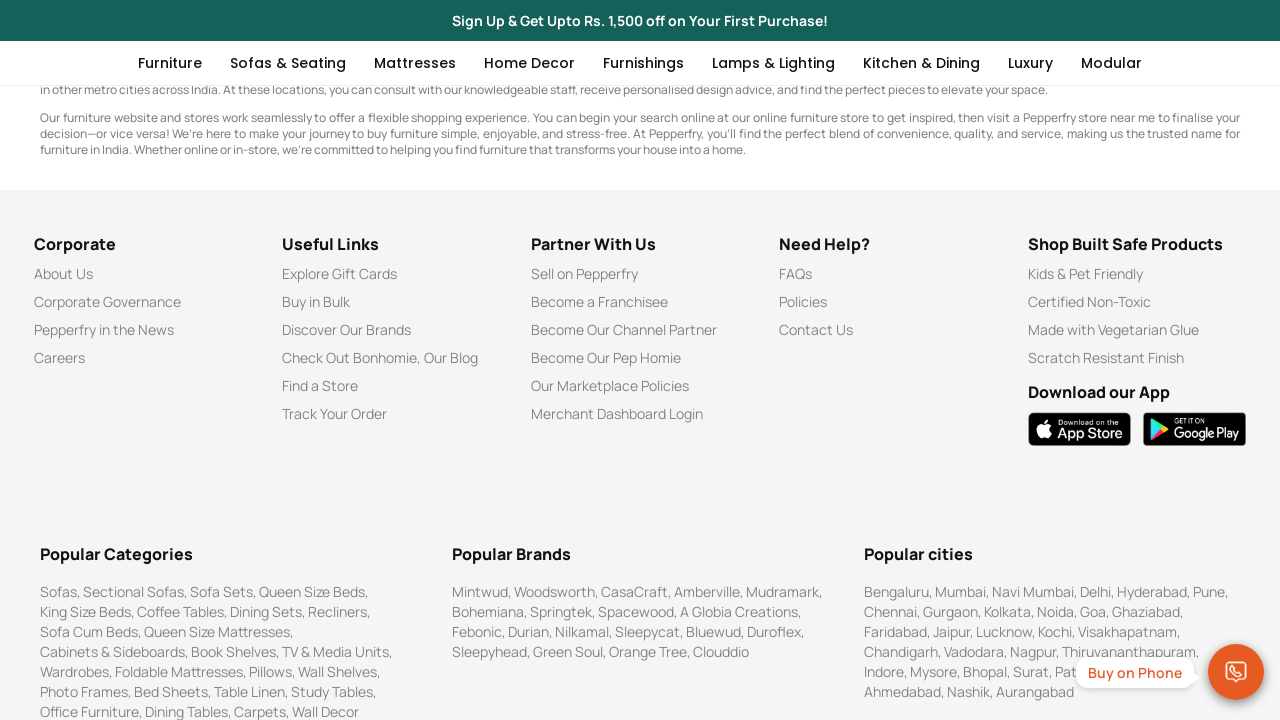

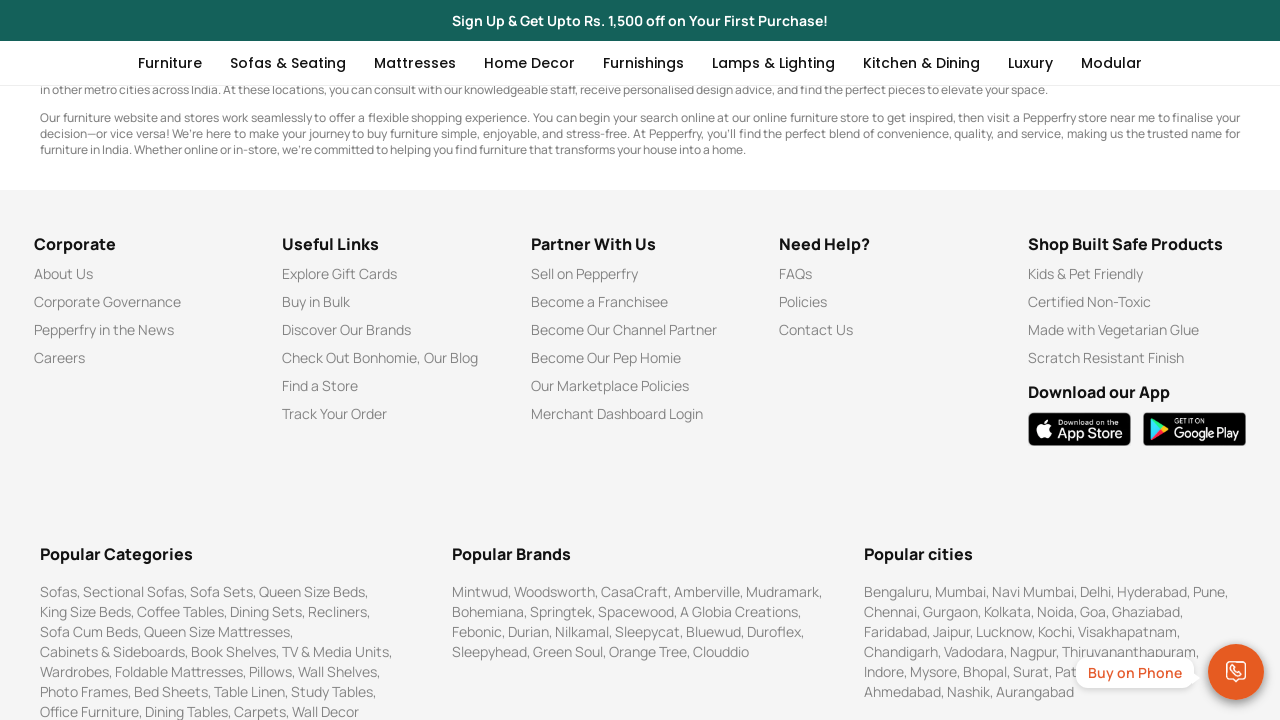